Tests alert handling by triggering an alert popup, reading its text, and accepting it with the OK button

Starting URL: http://demo.automationtesting.in/Alerts.html

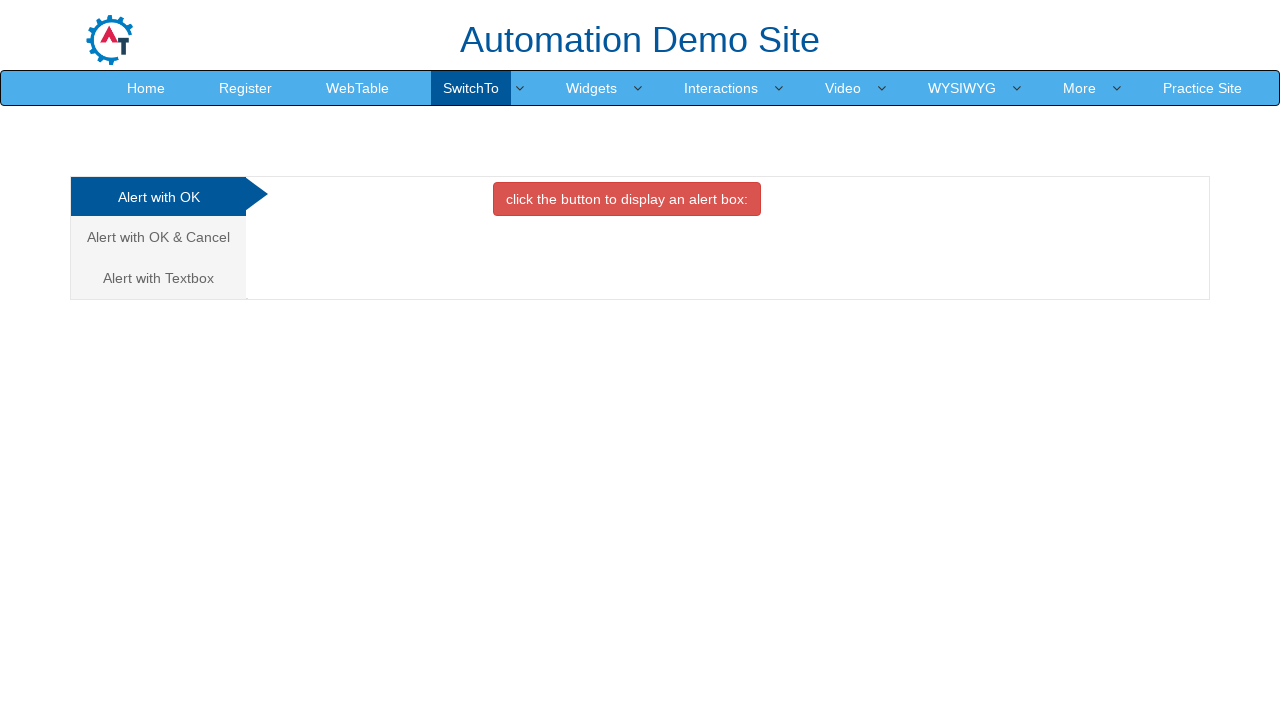

Clicked danger button to trigger alert popup at (627, 199) on button.btn.btn-danger
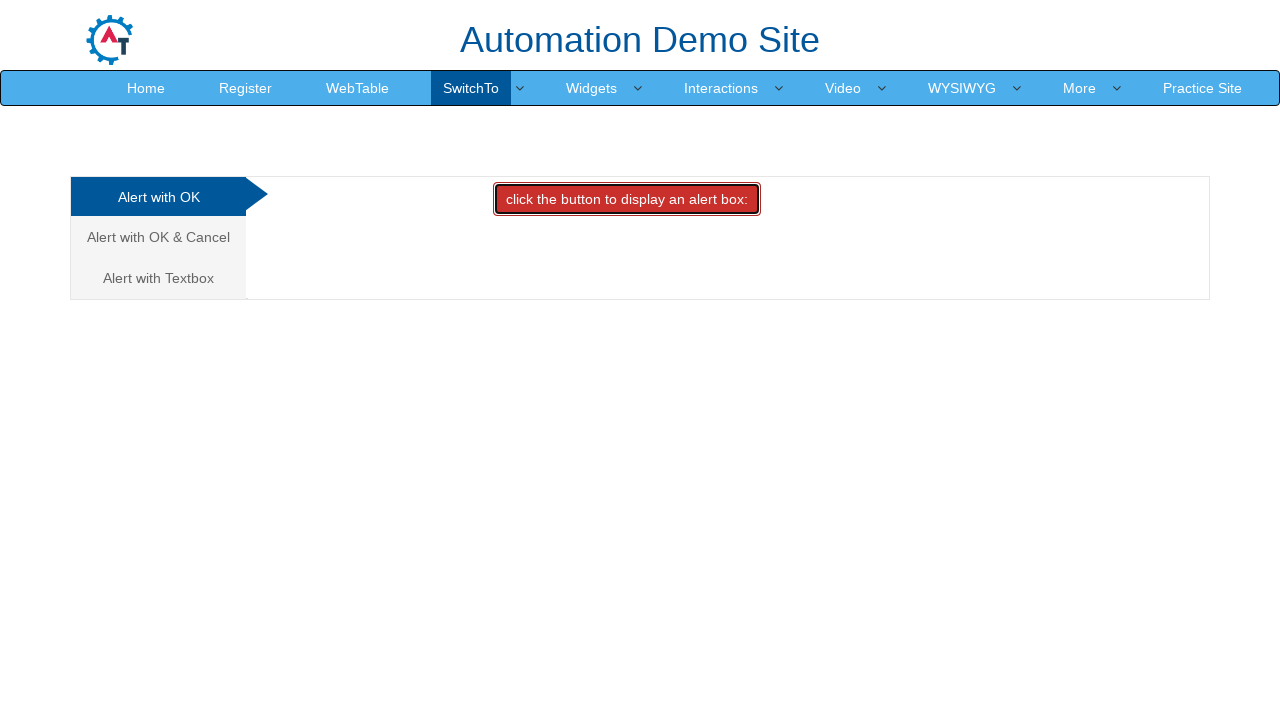

Set up dialog handler to accept alerts
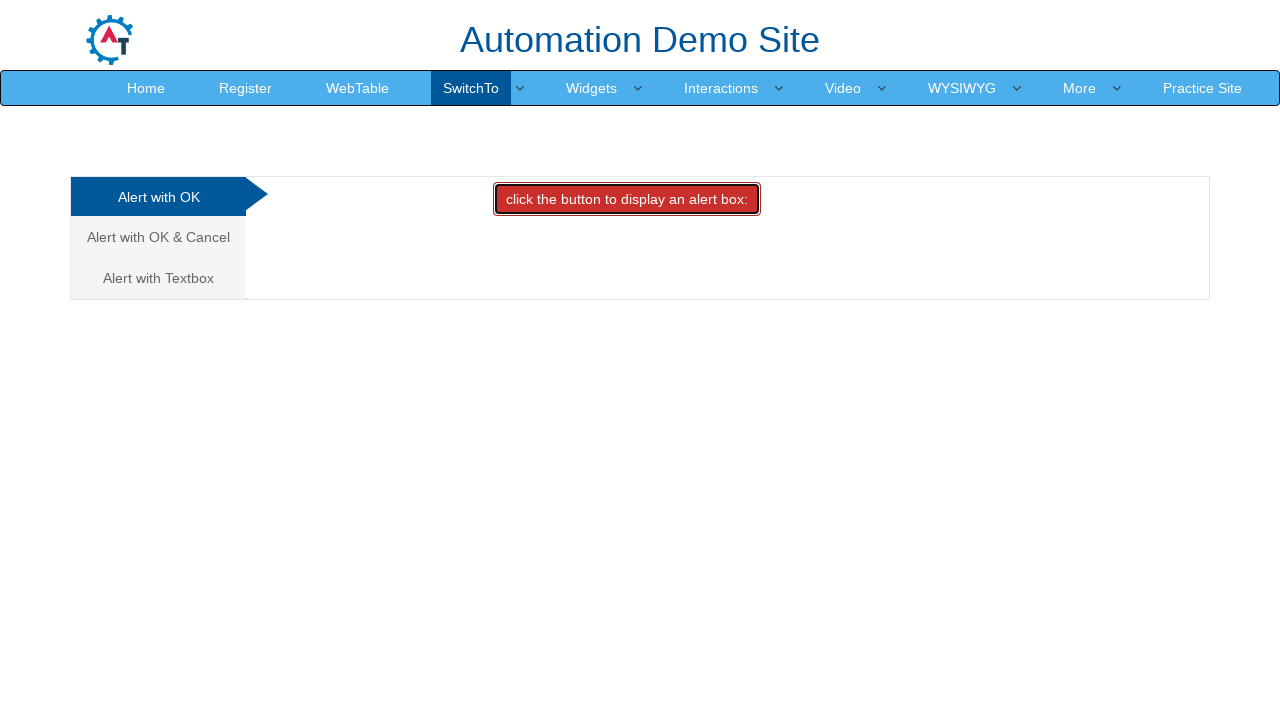

Clicked danger button again to trigger alert at (627, 199) on button.btn.btn-danger
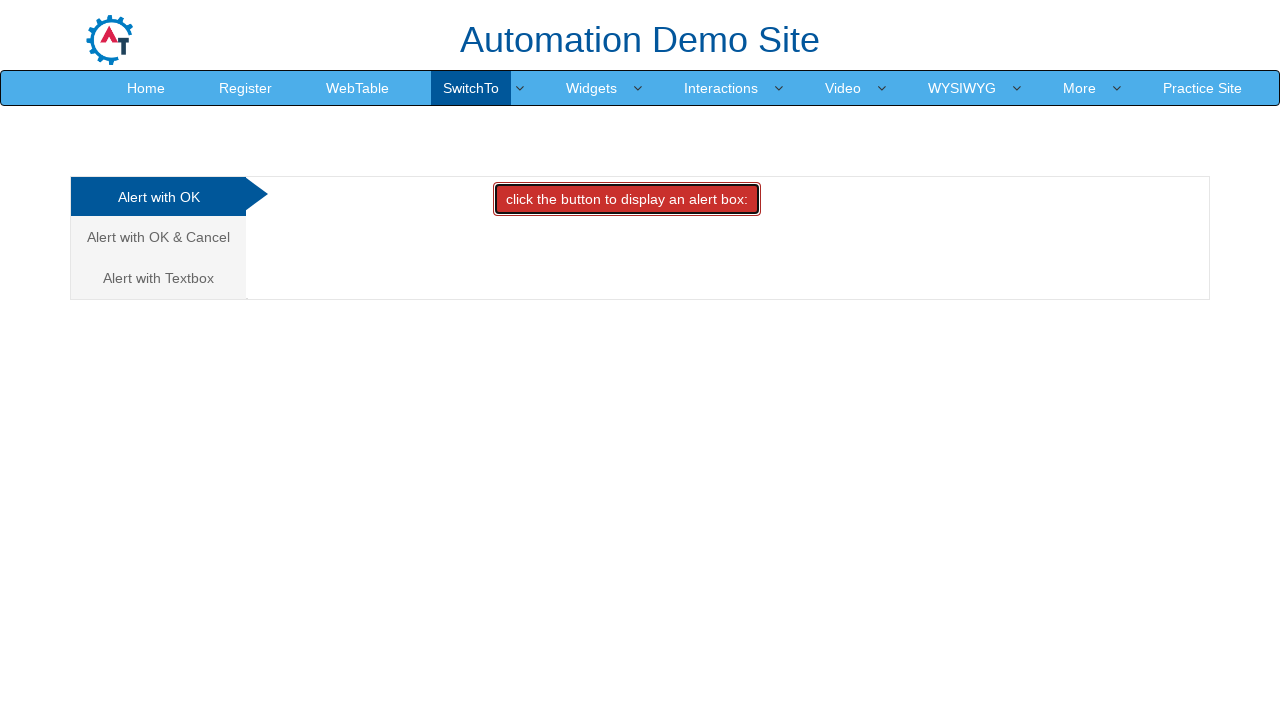

Retrieved page title: Alerts
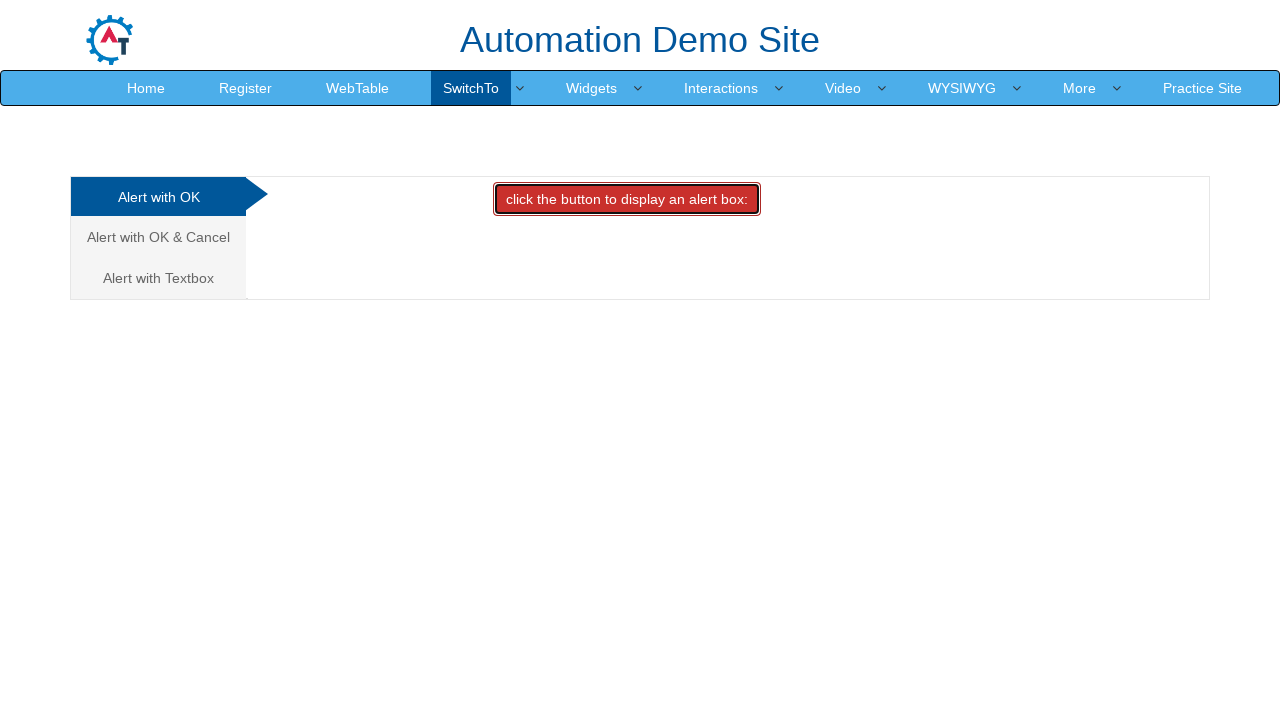

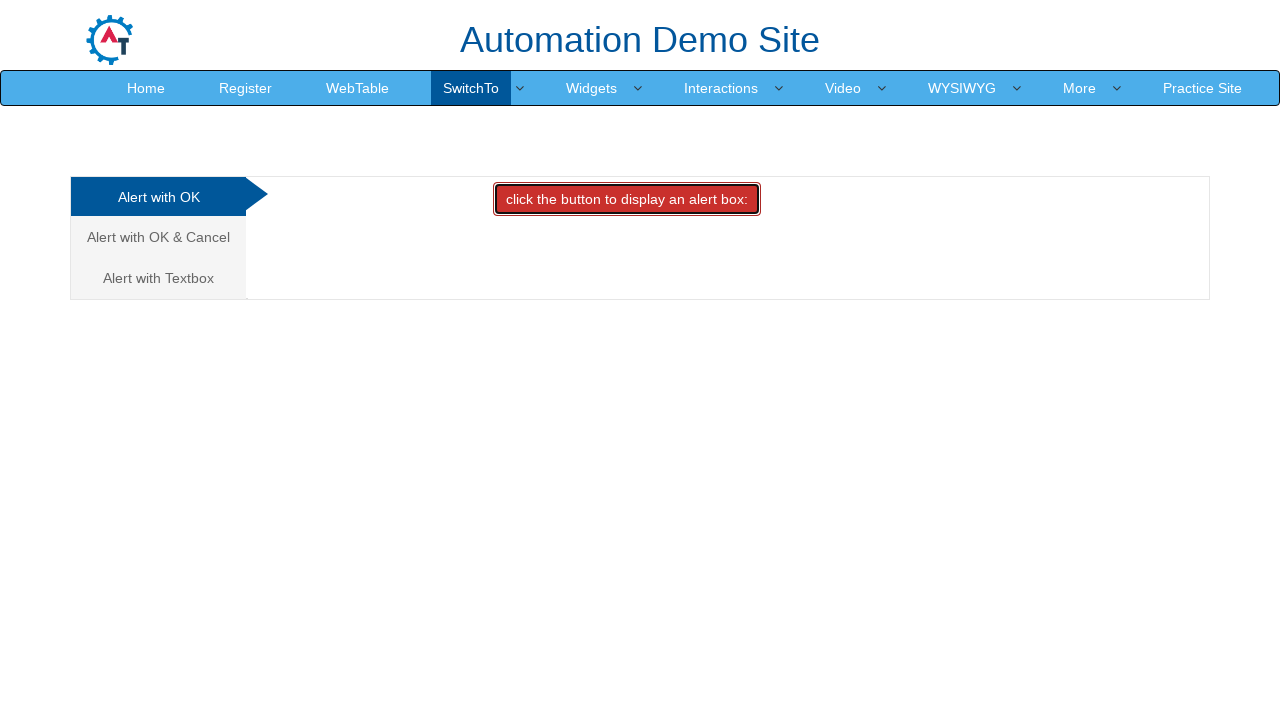